Tests that the Projects page has animated background elements by checking for gradients, floating elements, or backdrop blur effects

Starting URL: https://stalwart-smakager-b57fc1.netlify.app/projects

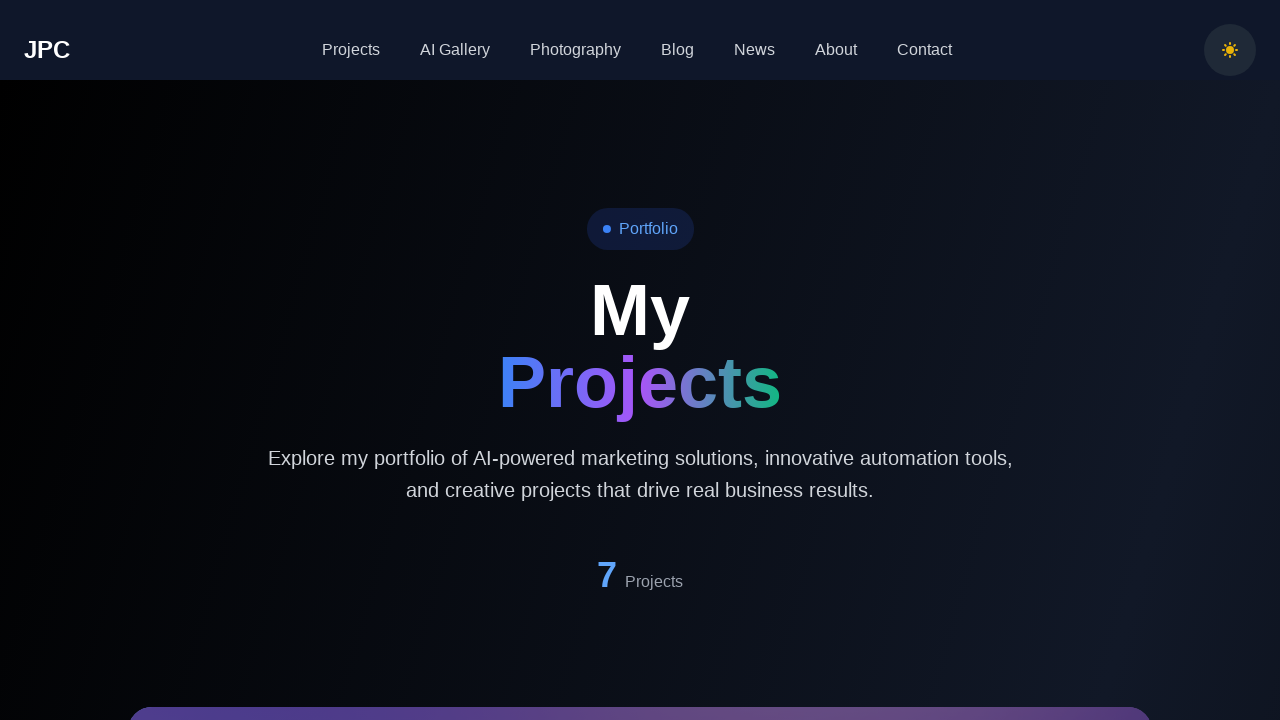

Waited for page to reach networkidle state
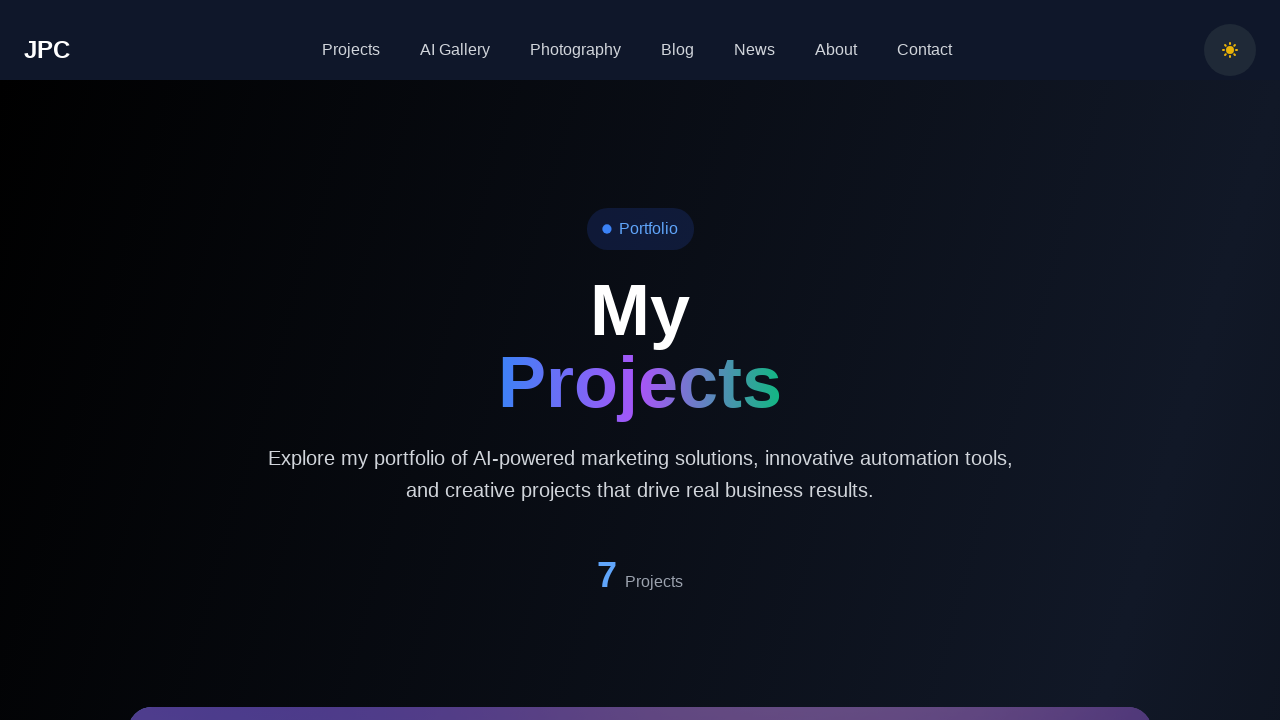

Located gradient background elements
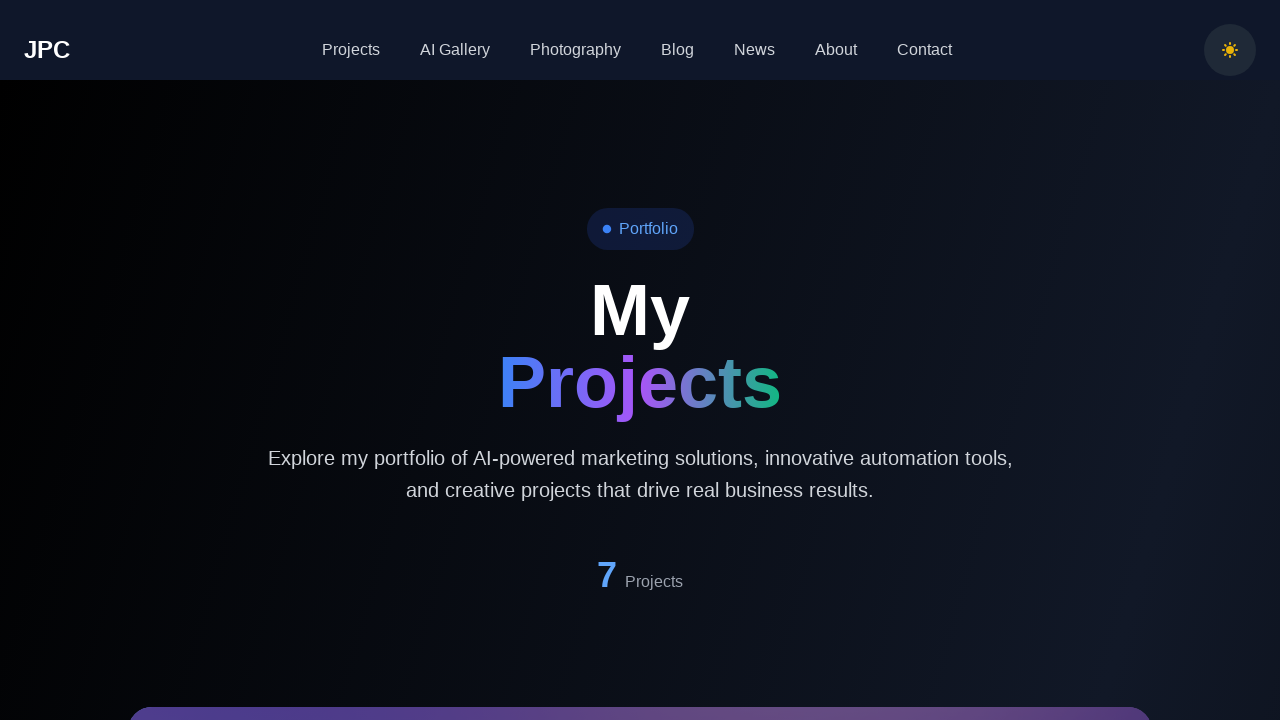

Located floating elements with rounded borders
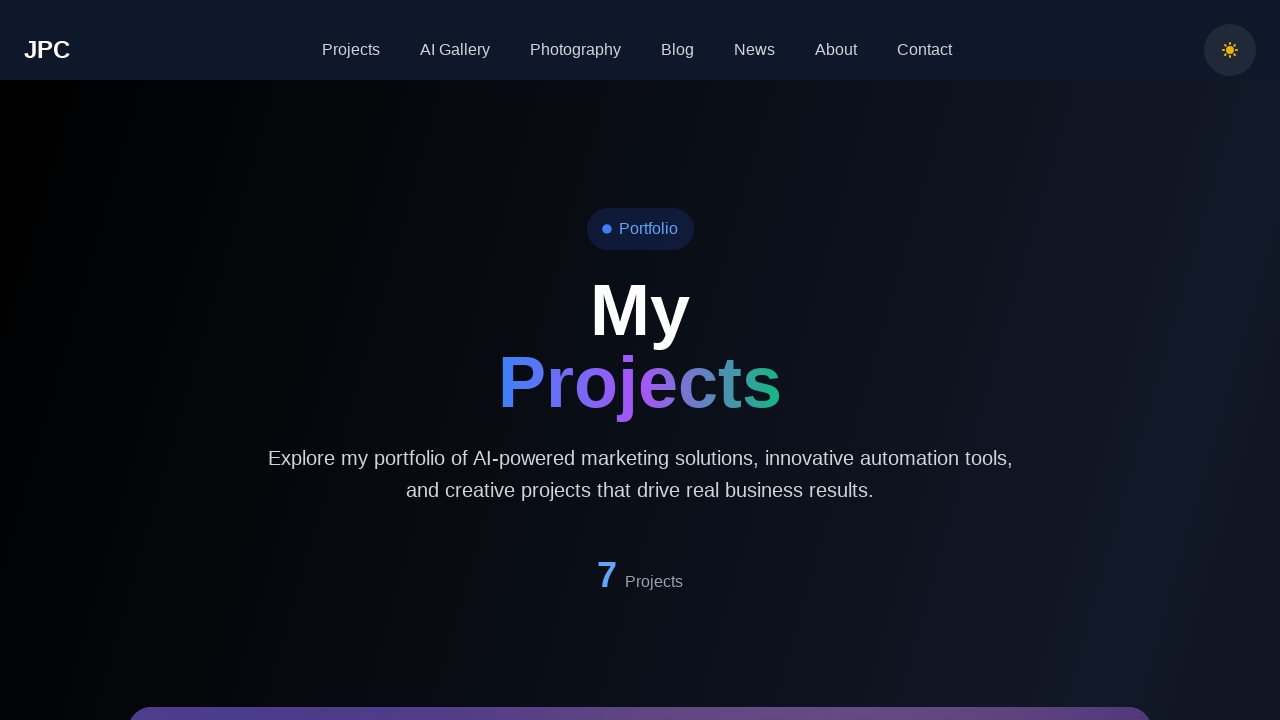

Located blur/backdrop-filter elements
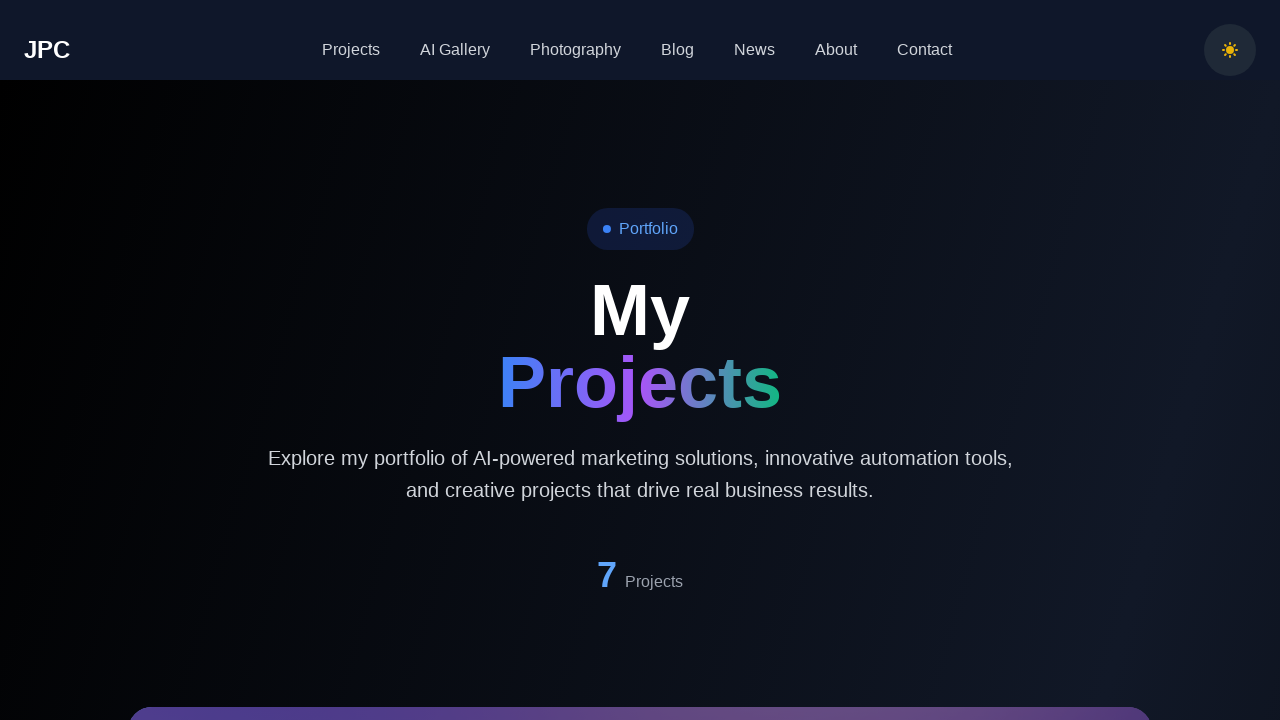

Checked for gradient elements: True
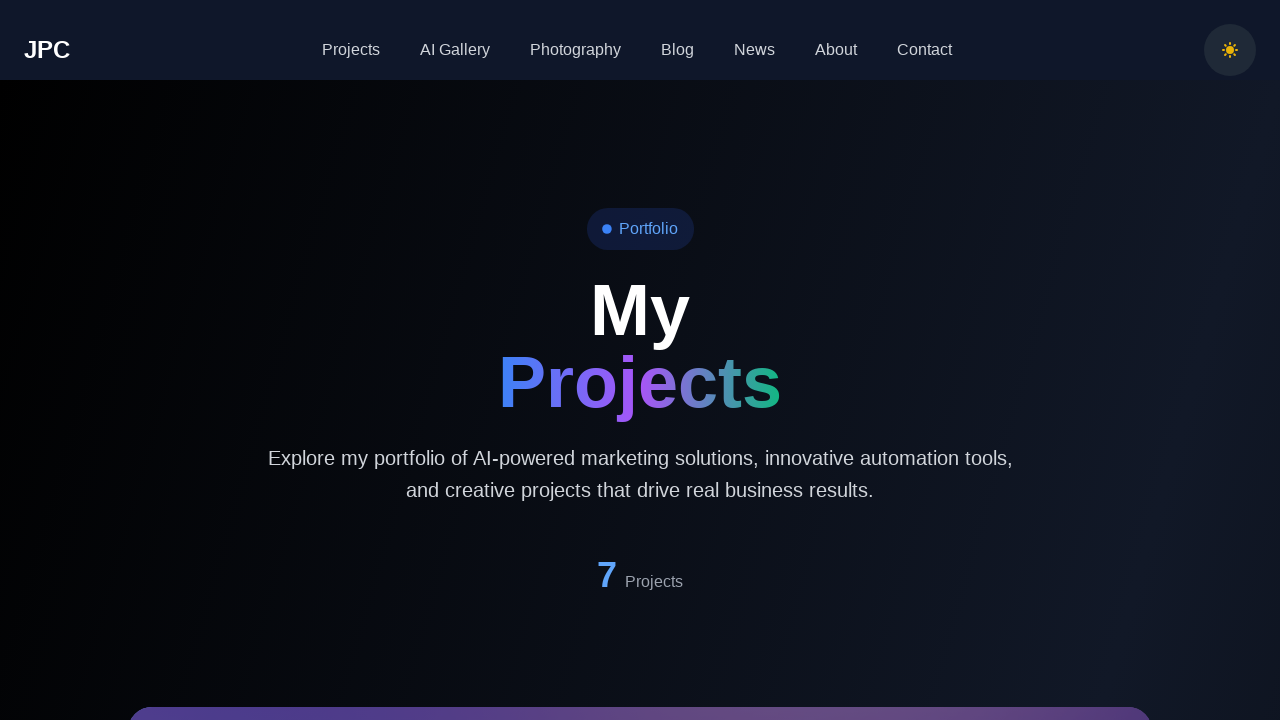

Checked for floating elements: True
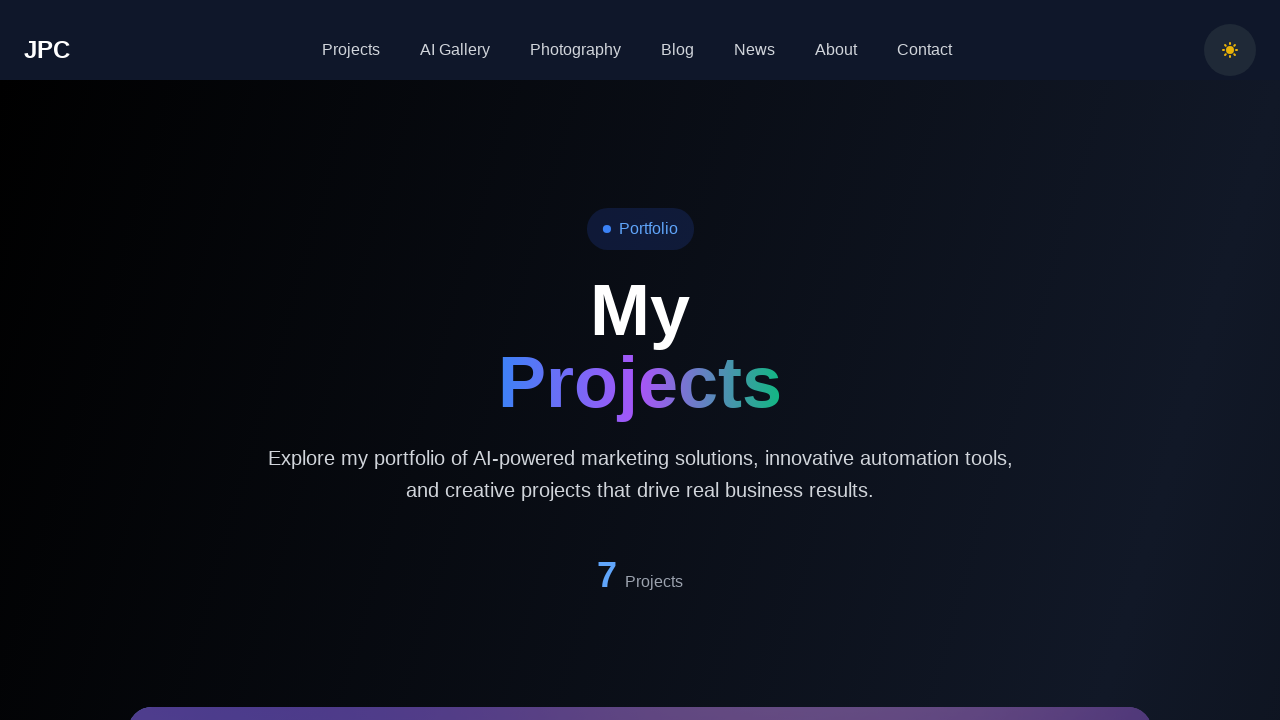

Checked for blur elements: True
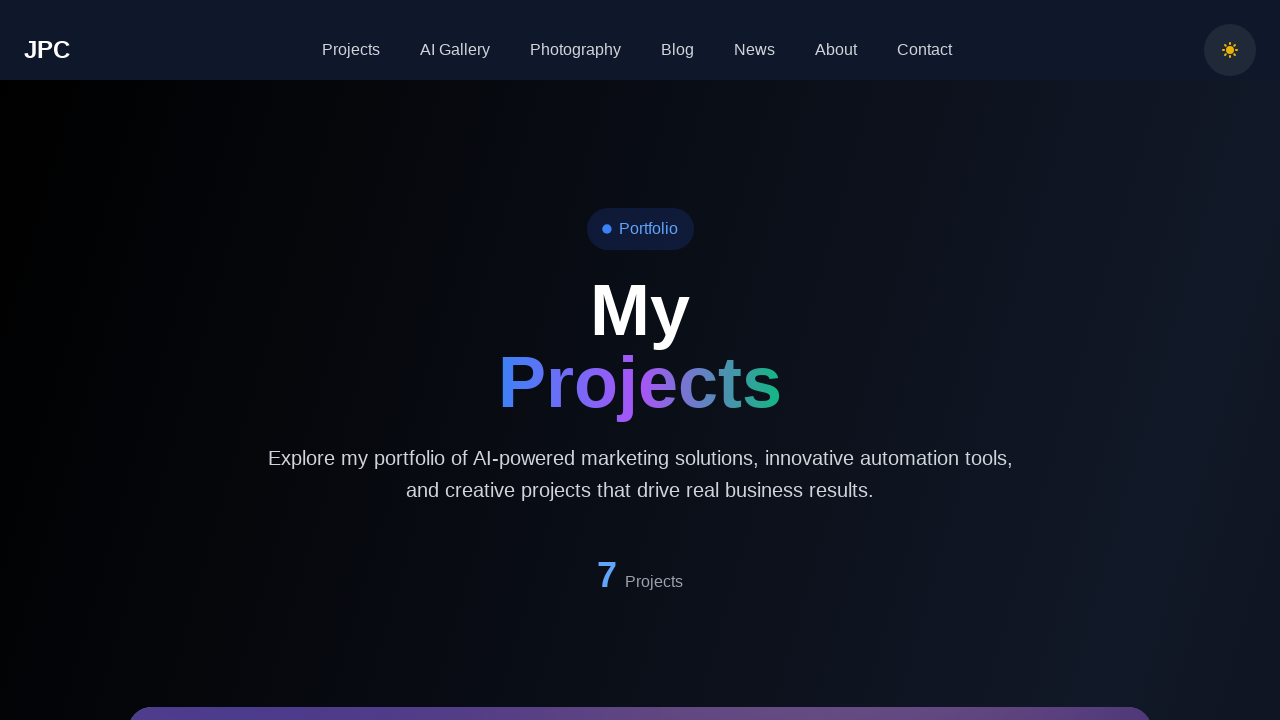

Verified that Projects page has animated background elements (gradients, floating elements, or blur effects)
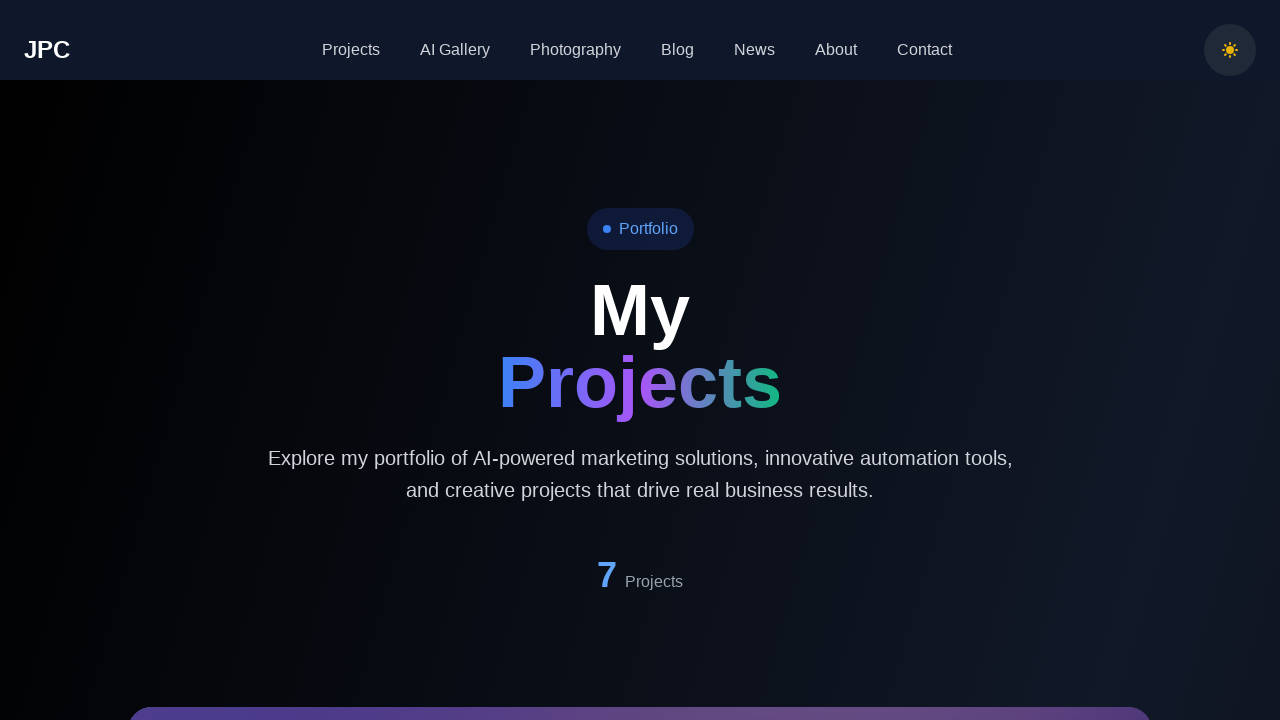

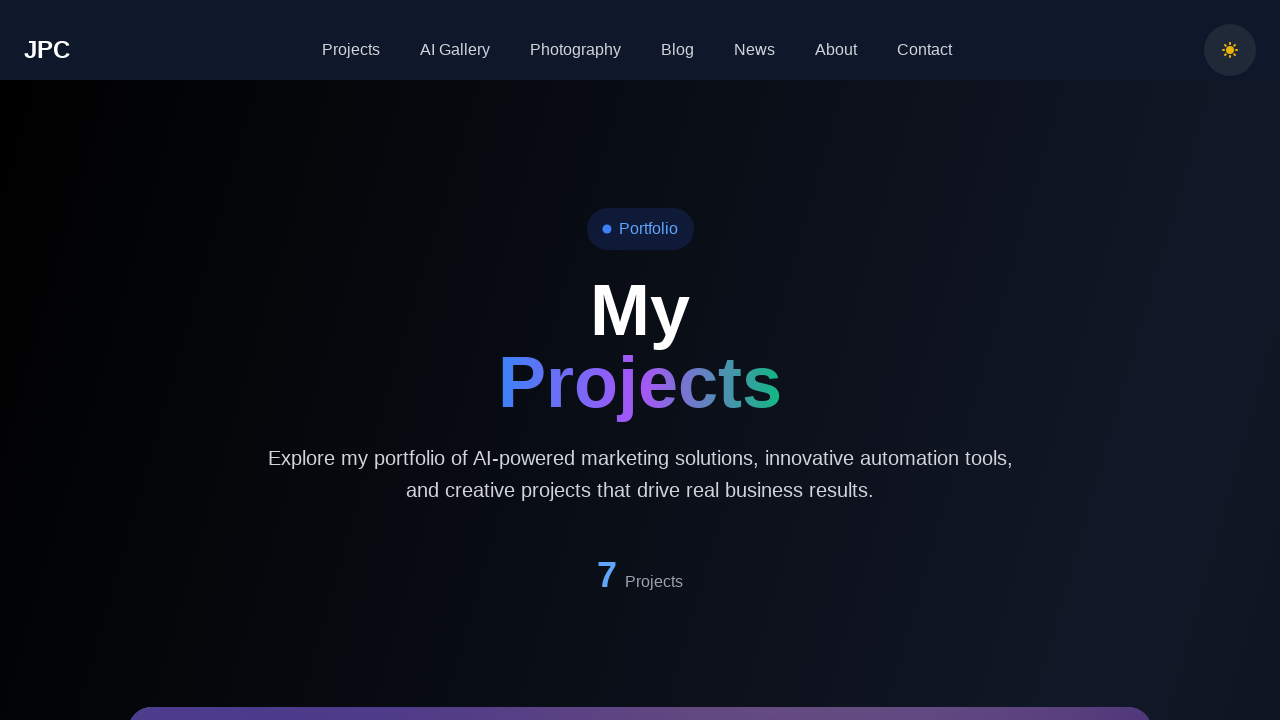